Tests the percentage calculator functionality on calculator.net by navigating to the percentage calculator, entering values (5% of 30000), calculating, and verifying the result is 1500.

Starting URL: https://www.calculator.net

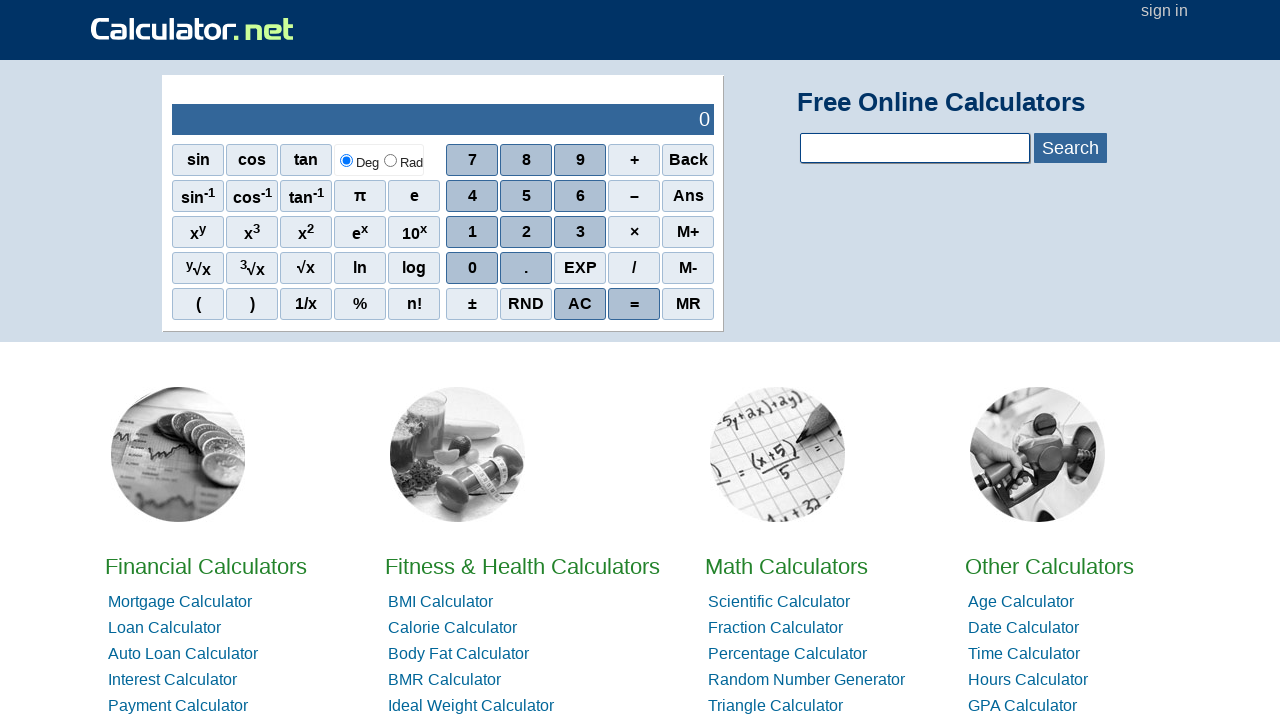

Clicked on Math Calculators link at (786, 566) on text=Math Calculators
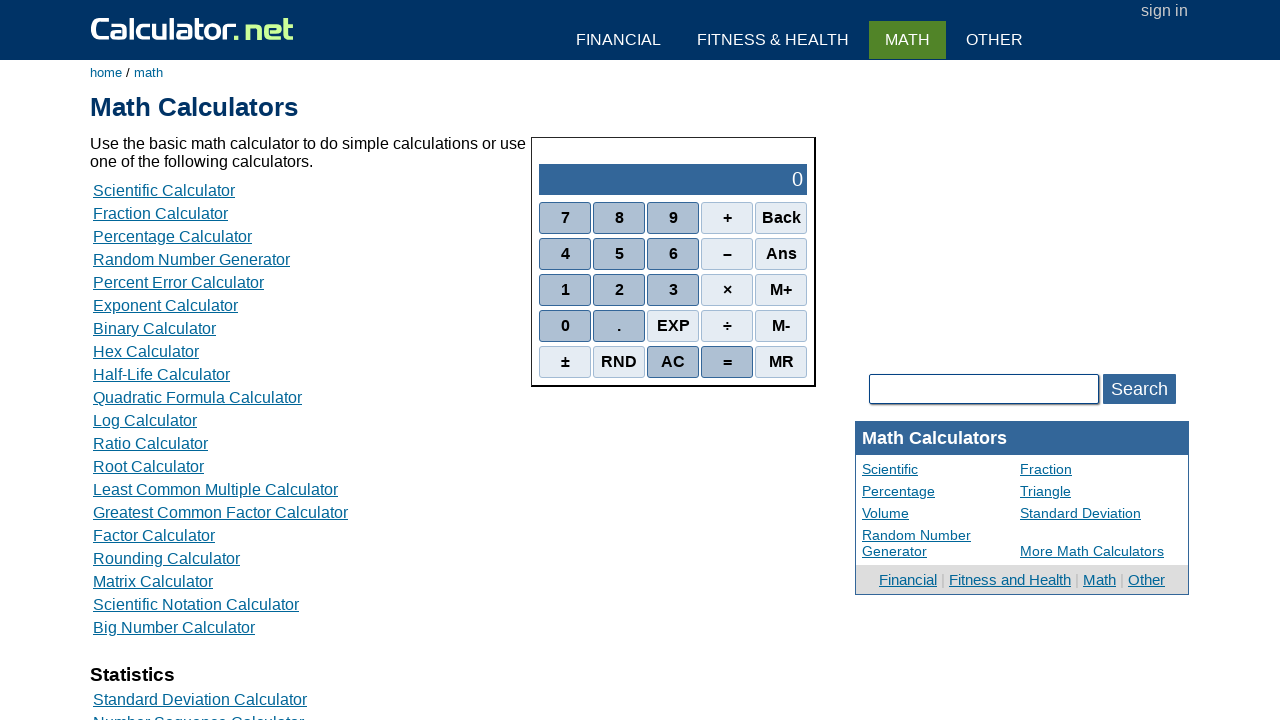

Waited for page to load (domcontentloaded)
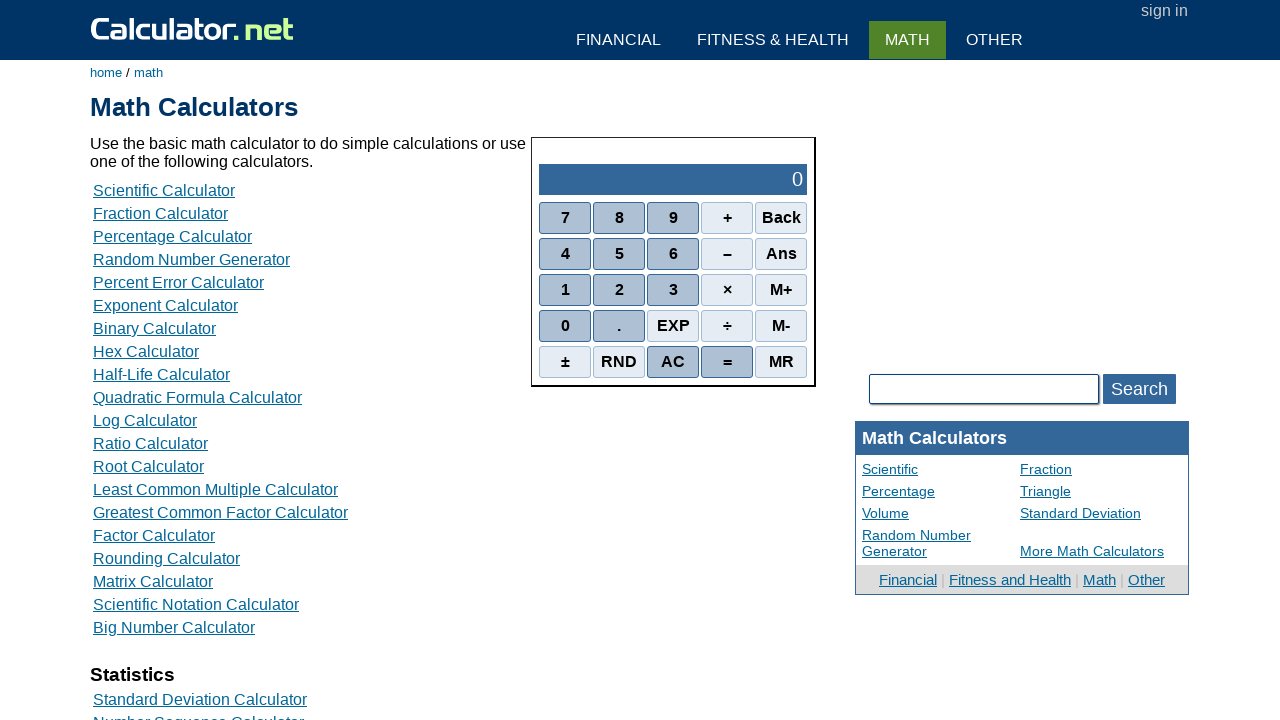

Clicked on Percentage Calculator link at (172, 236) on text=Percentage Calculator
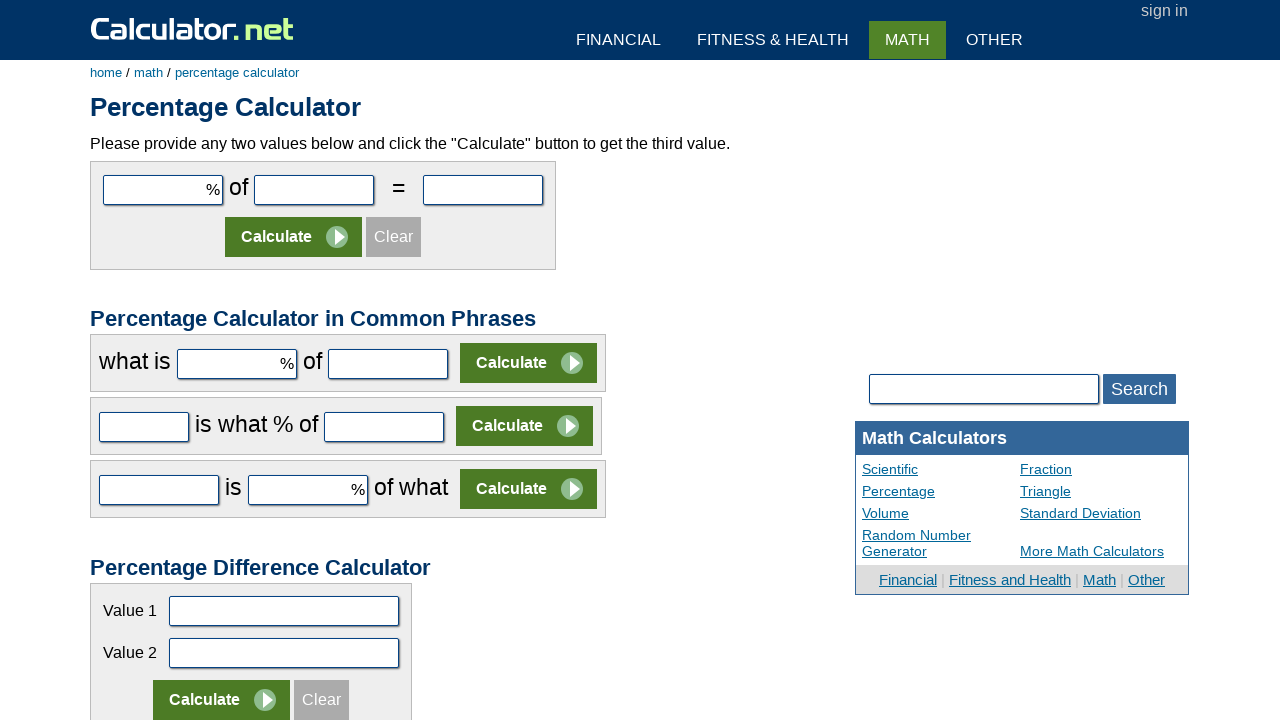

Waited for calculator page to load (domcontentloaded)
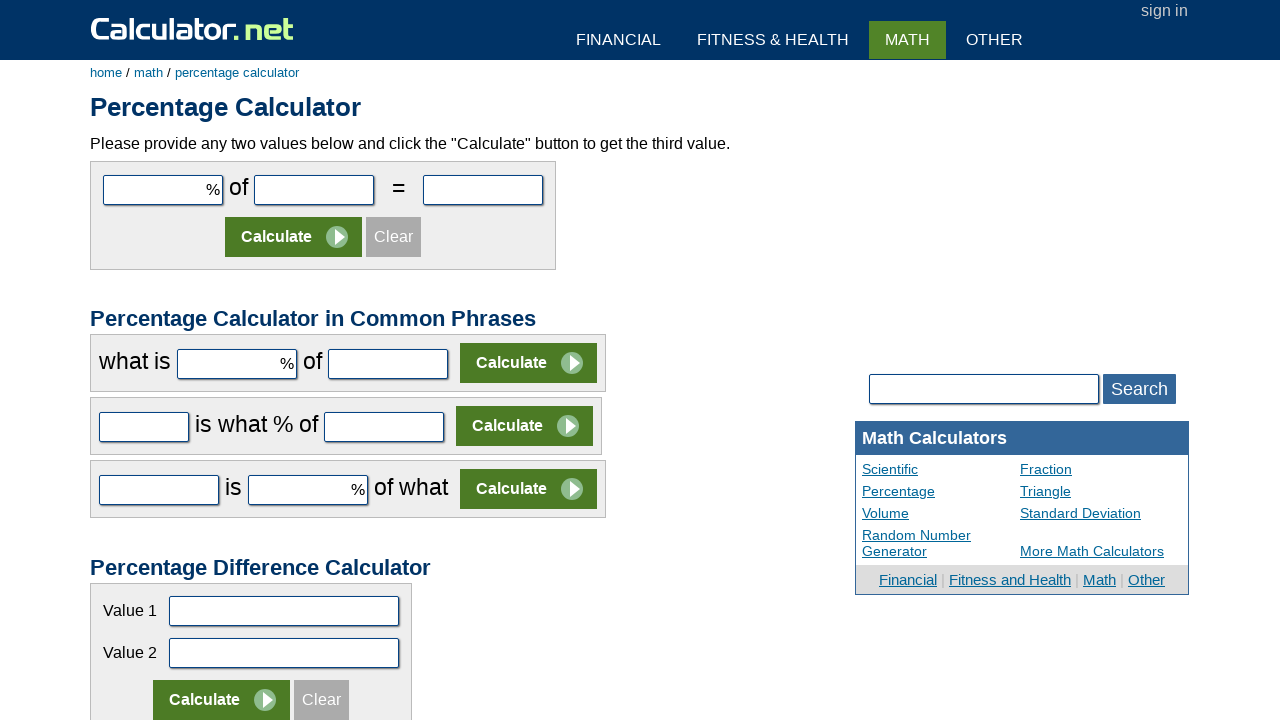

Filled percentage input field with value '5' on input[name='cpar1']
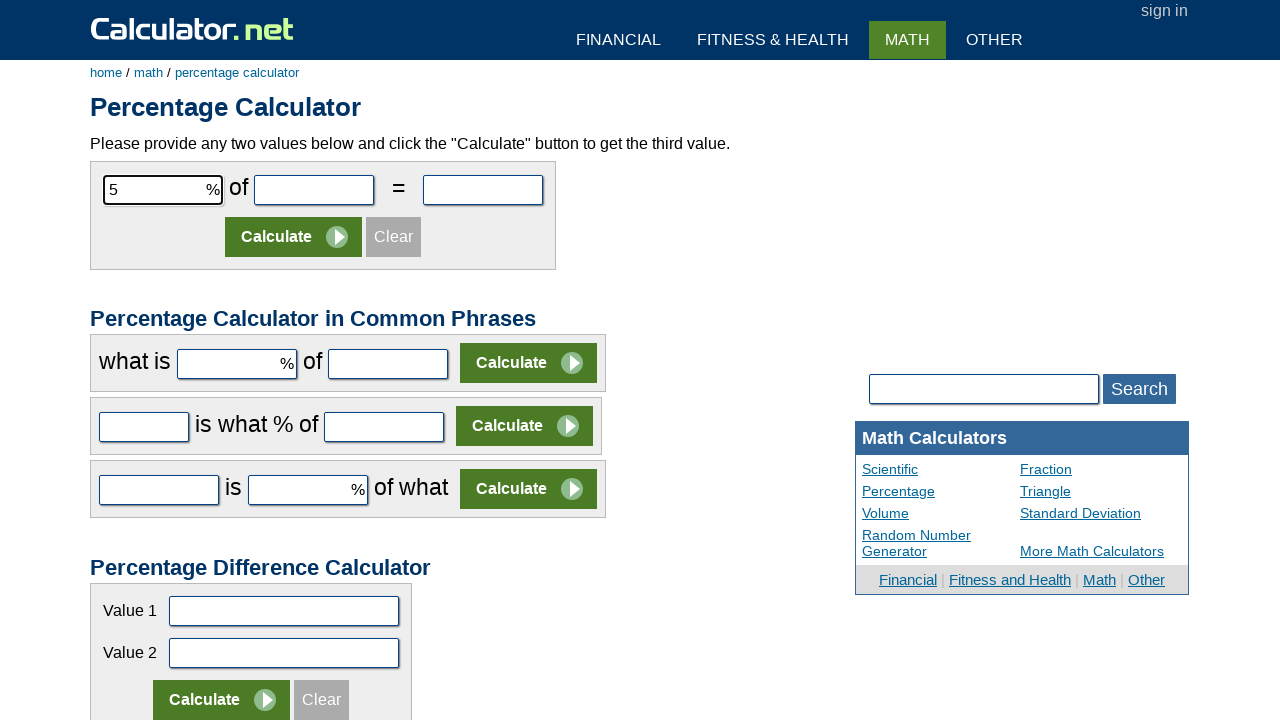

Filled base value input field with '30000' on input[name='cpar2']
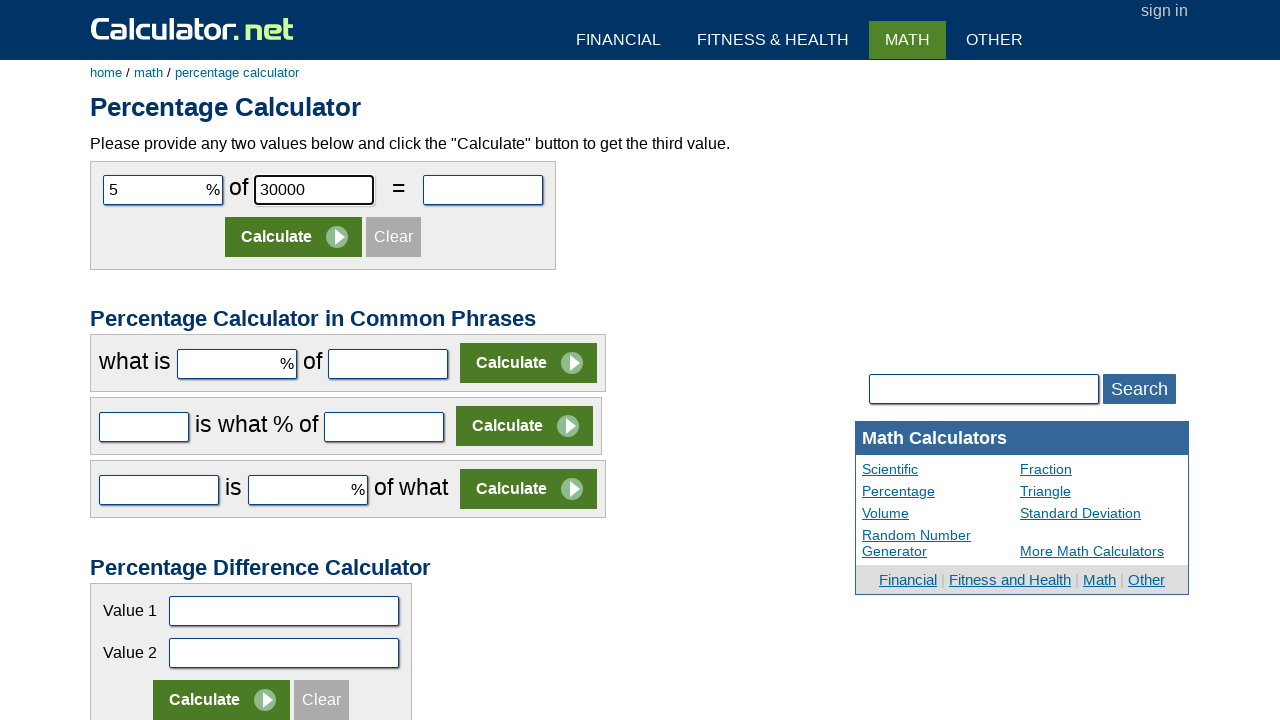

Clicked the calculate button at (294, 237) on xpath=//table[1]//tbody[1]//tr[2]//td[1]//input[2]
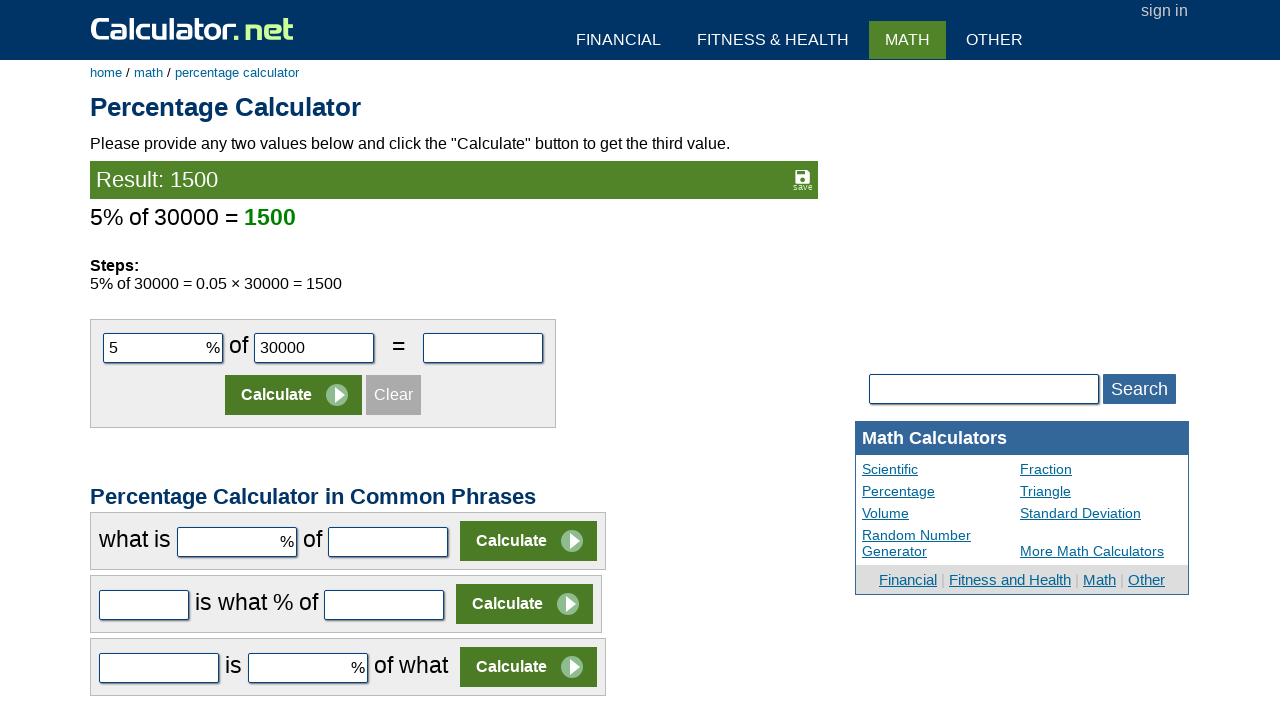

Verified result '1500' is displayed on the page
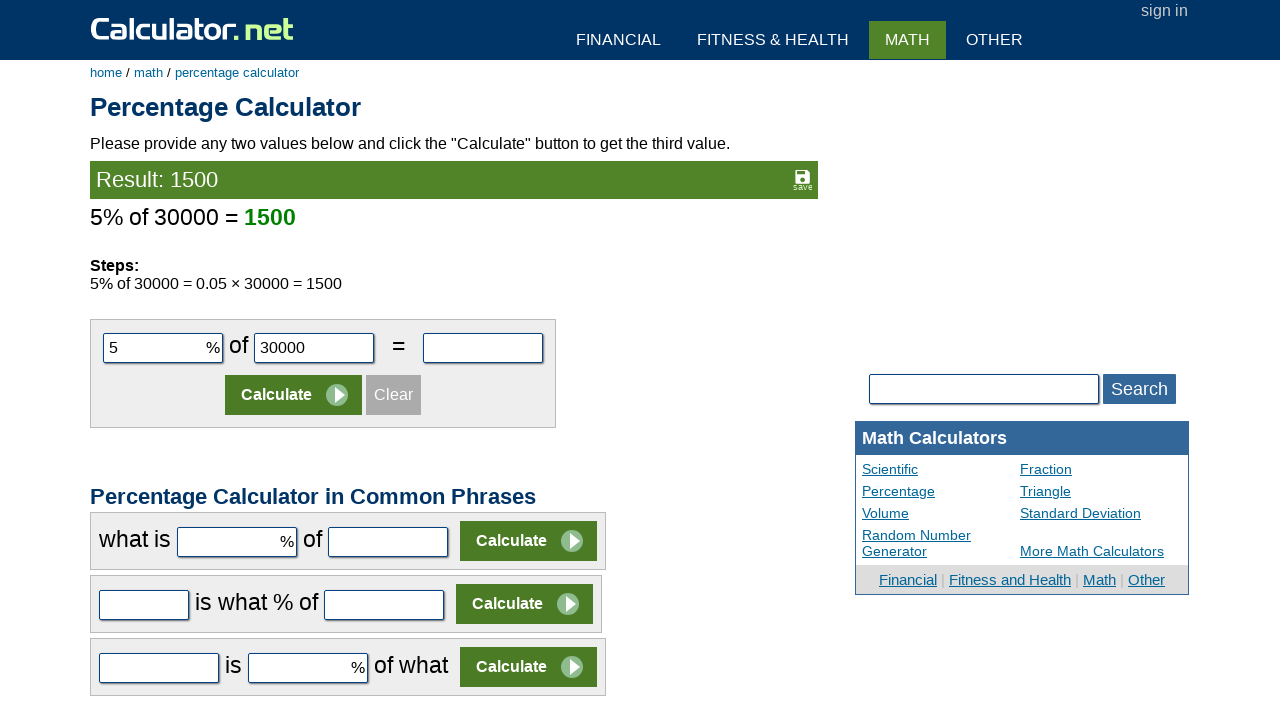

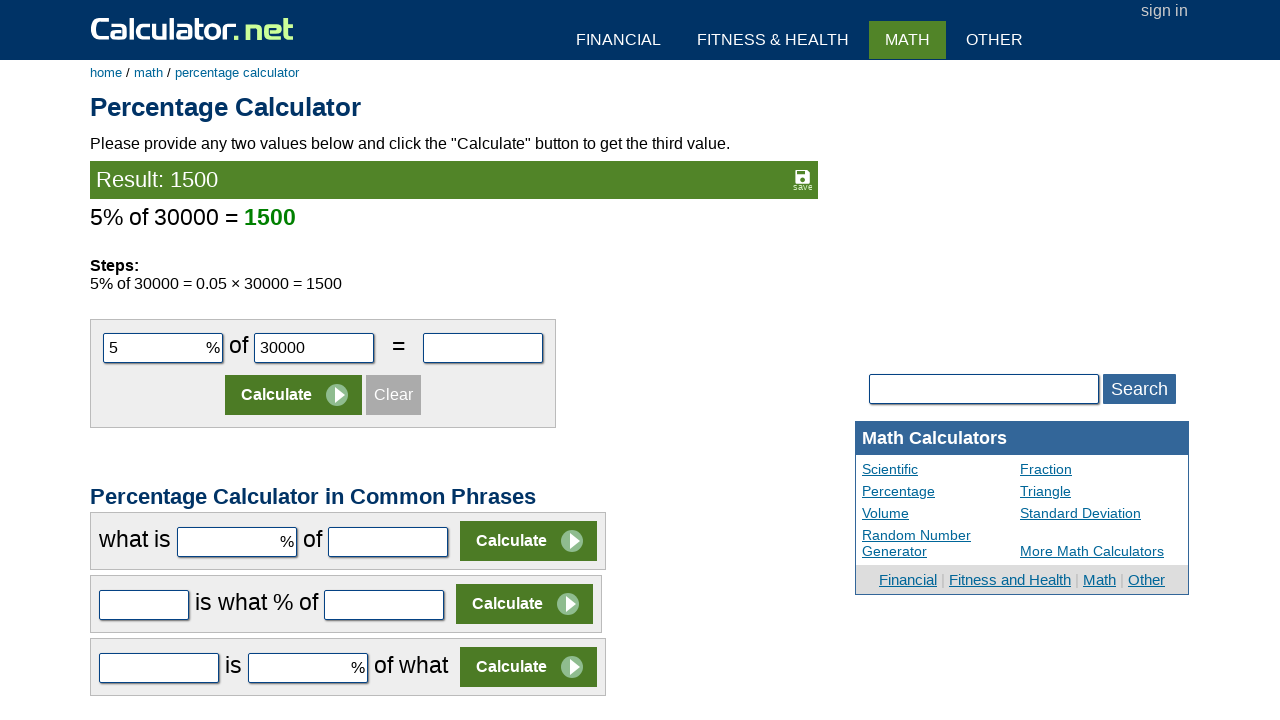